Navigates to the TCS website, maximizes the browser window, and takes a screenshot of the page

Starting URL: https://www.tcs.com/

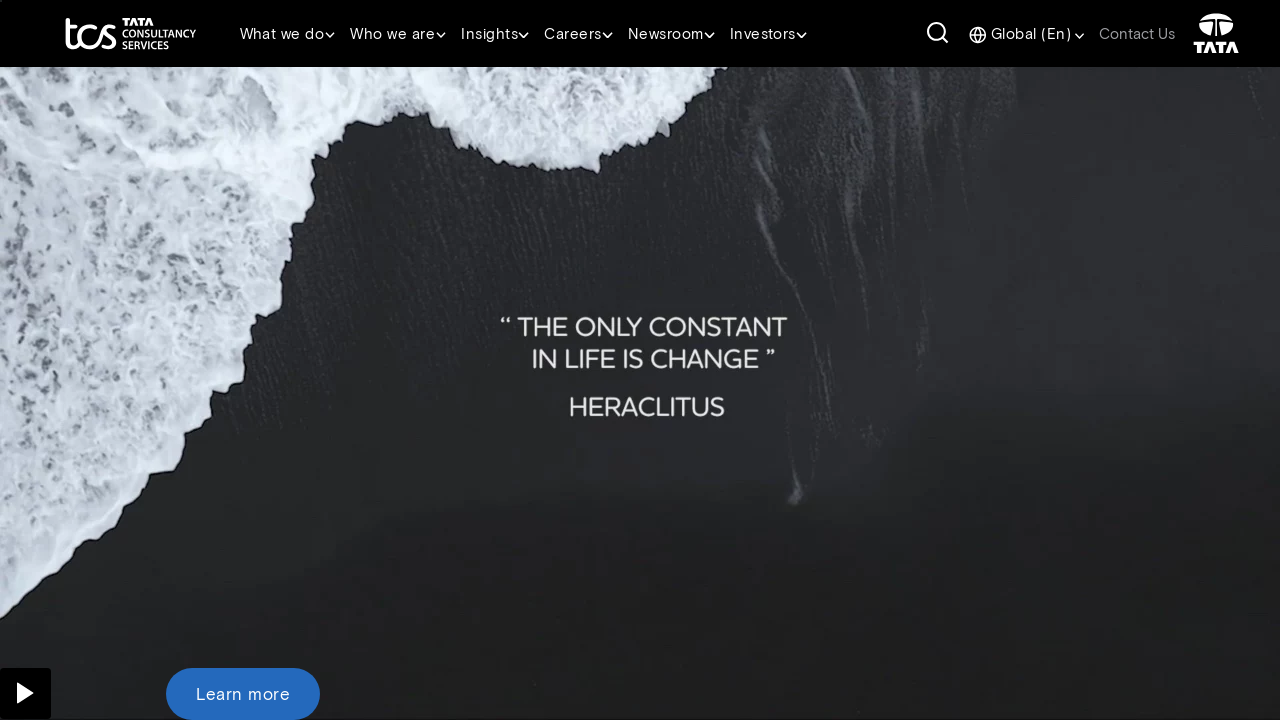

Set viewport size to 1920x1080 to maximize browser window
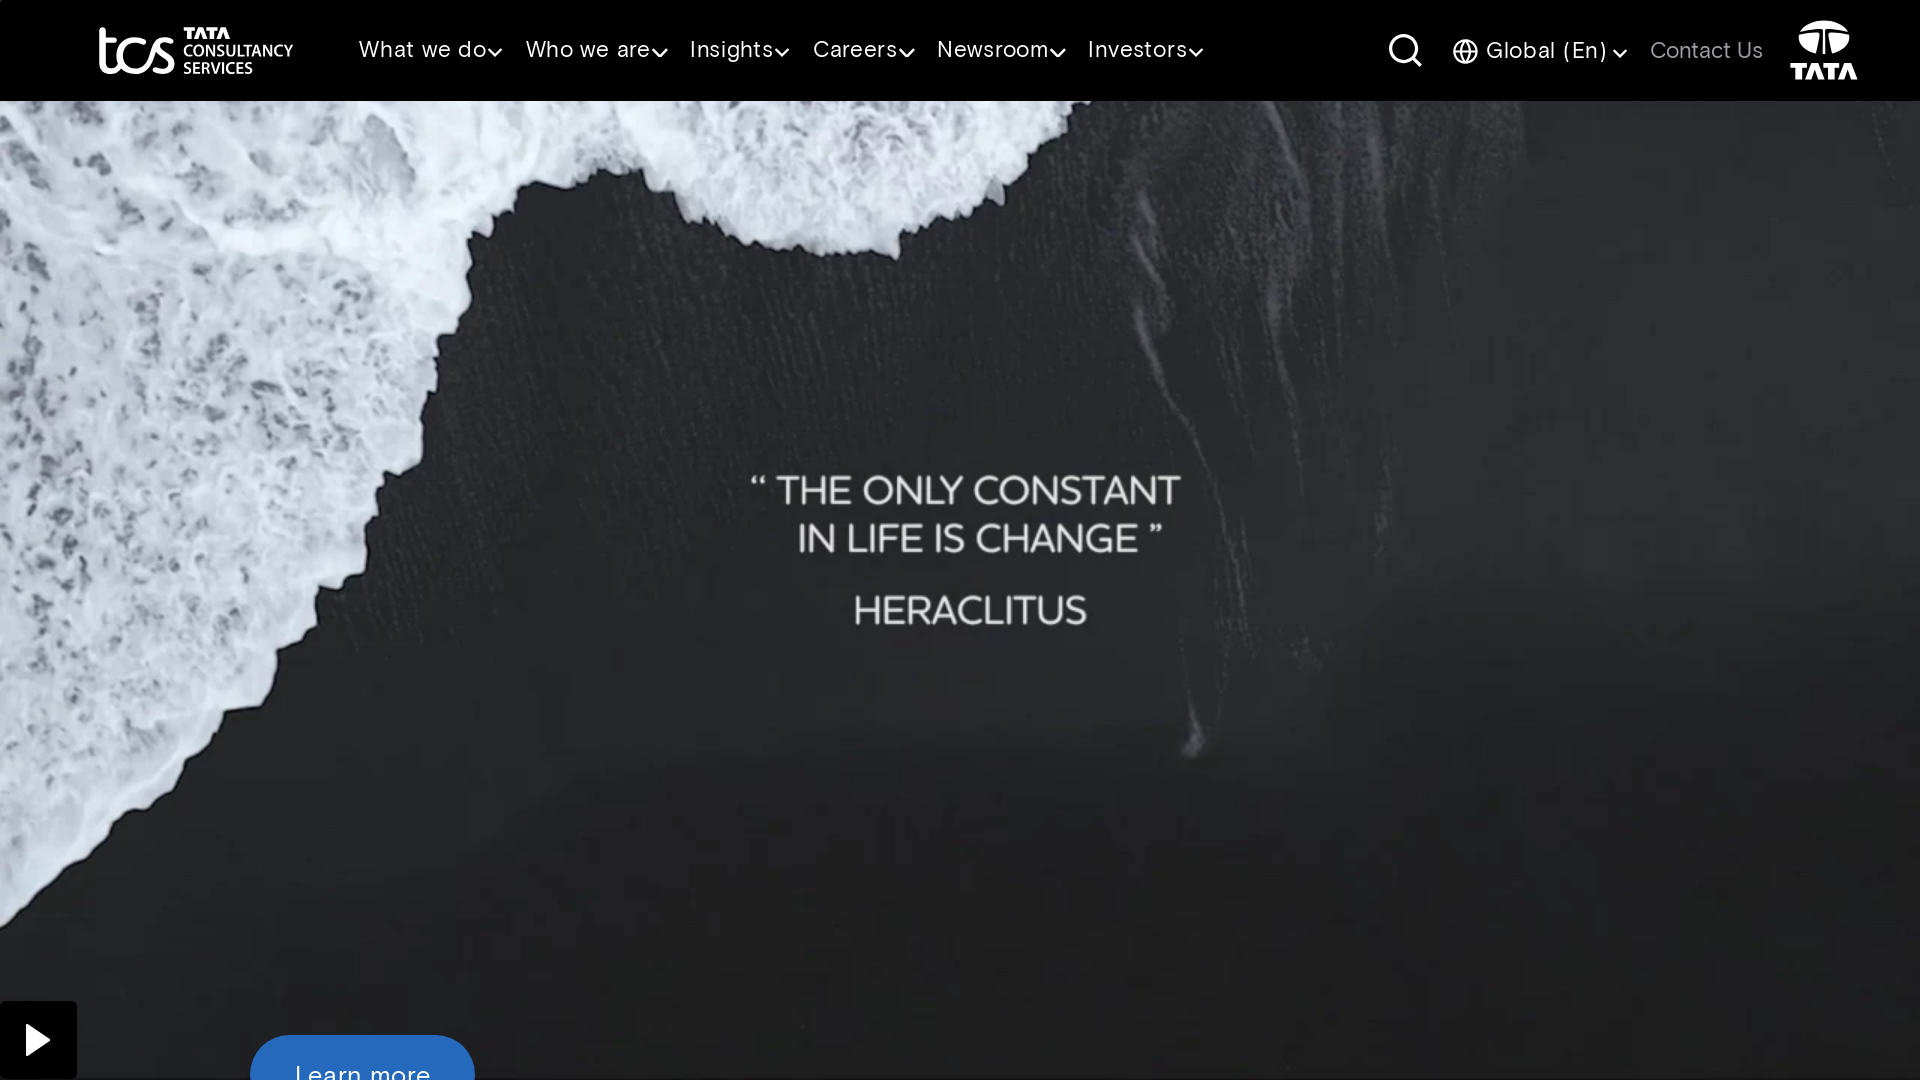

Took screenshot of TCS website homepage
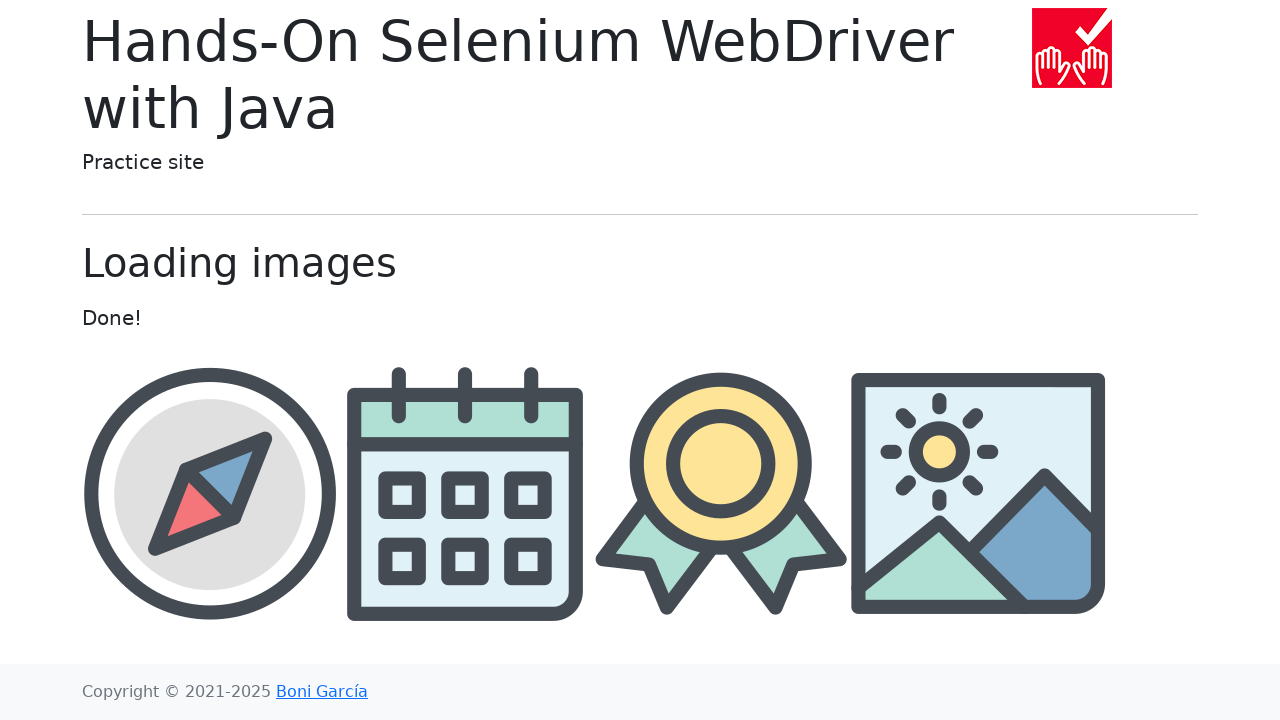

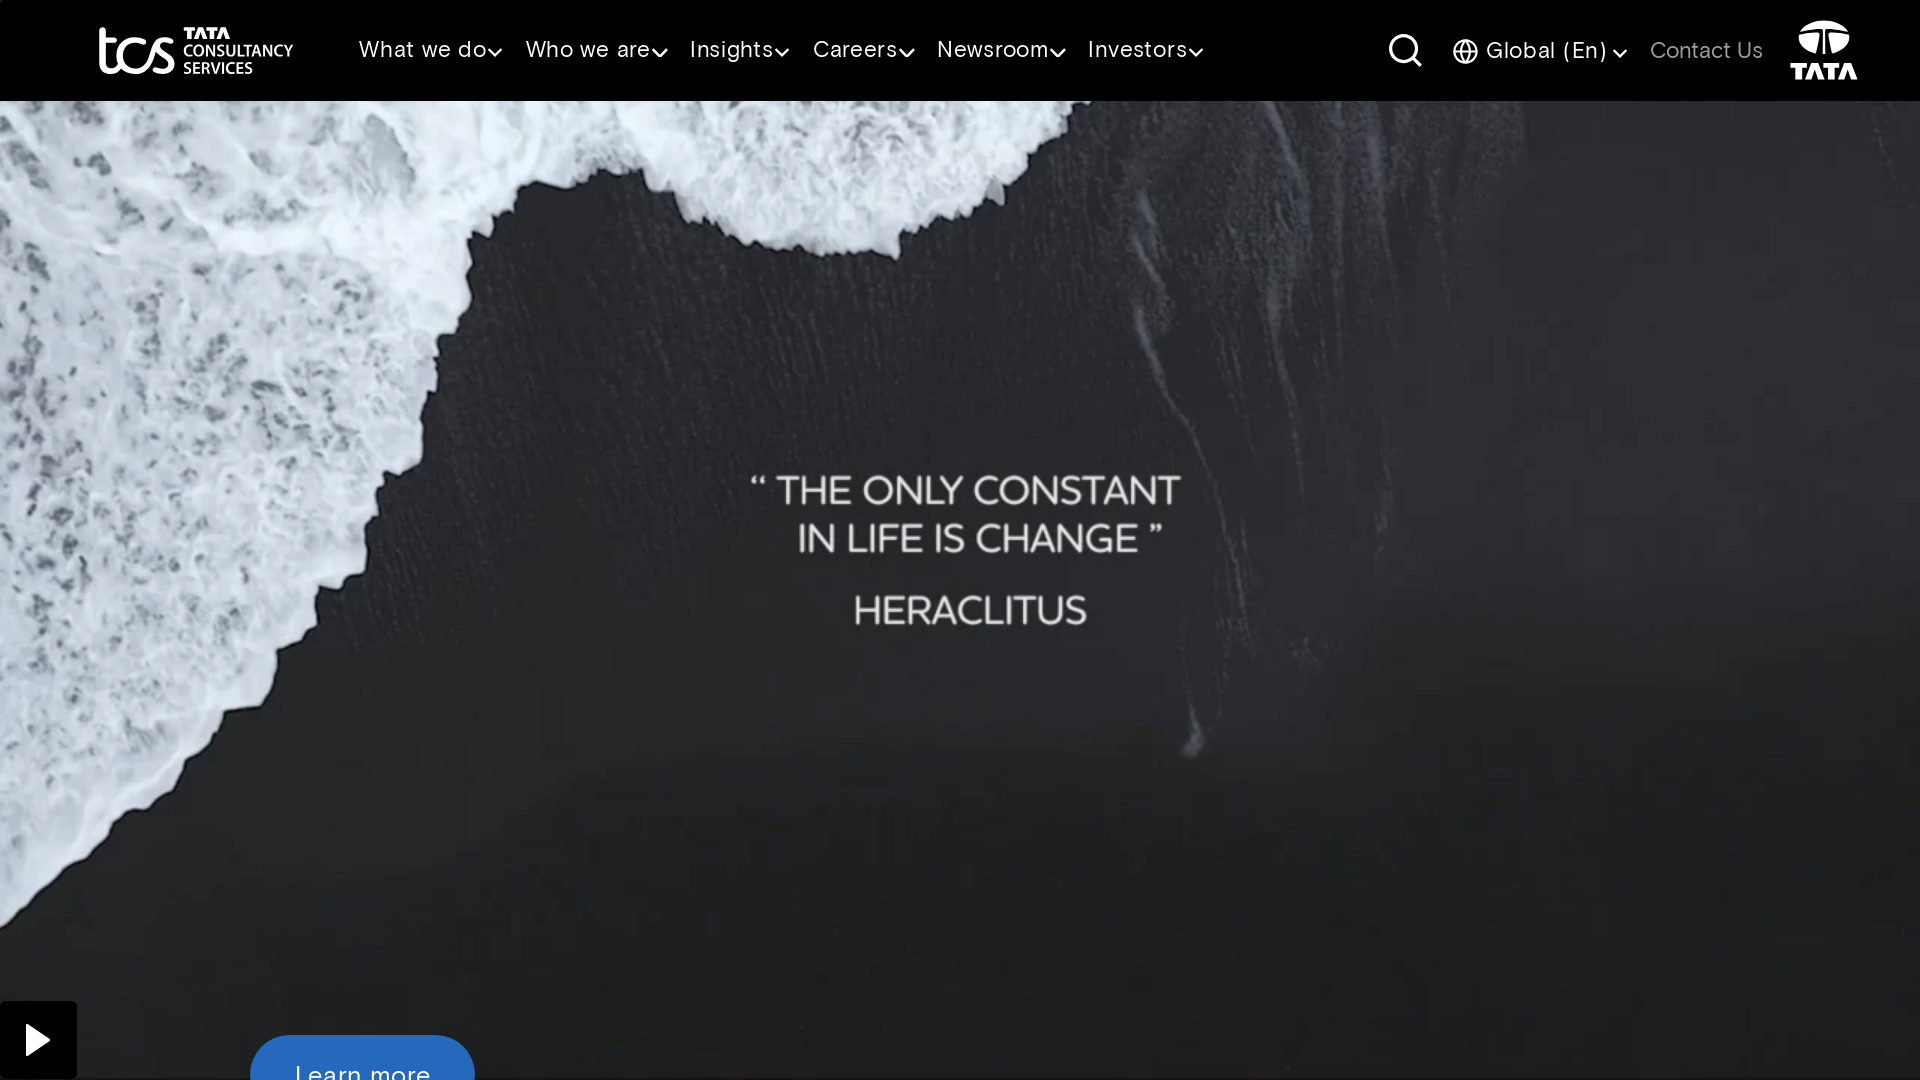